Tests implicit browser context and page by navigating to a practice page with default settings

Starting URL: https://rahulshettyacademy.com/loginpagePractise/

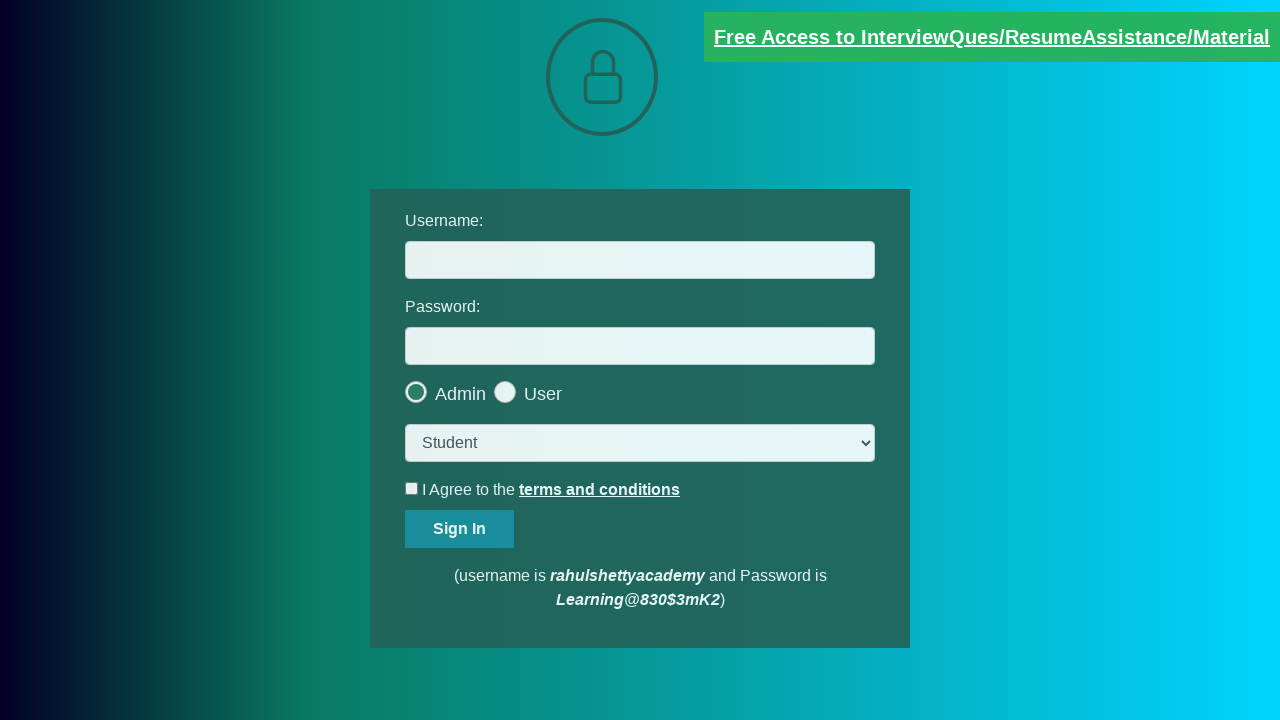

Waited for DOM content to load on login practice page
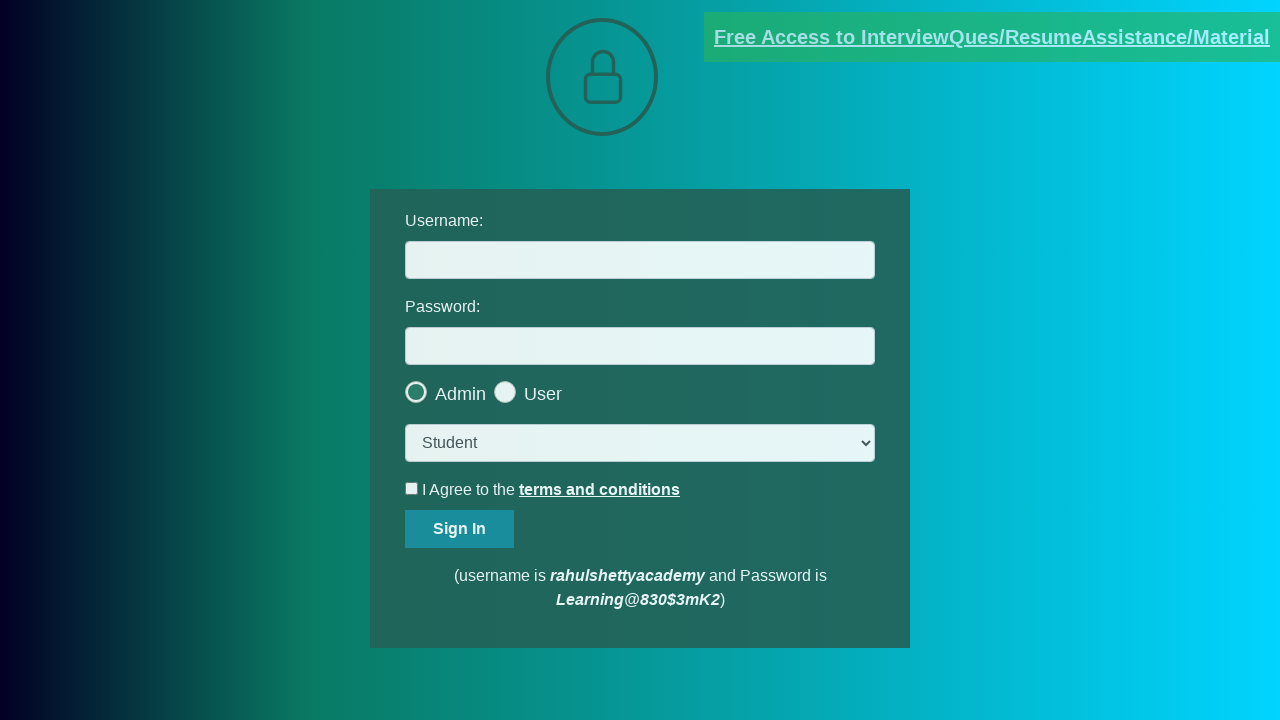

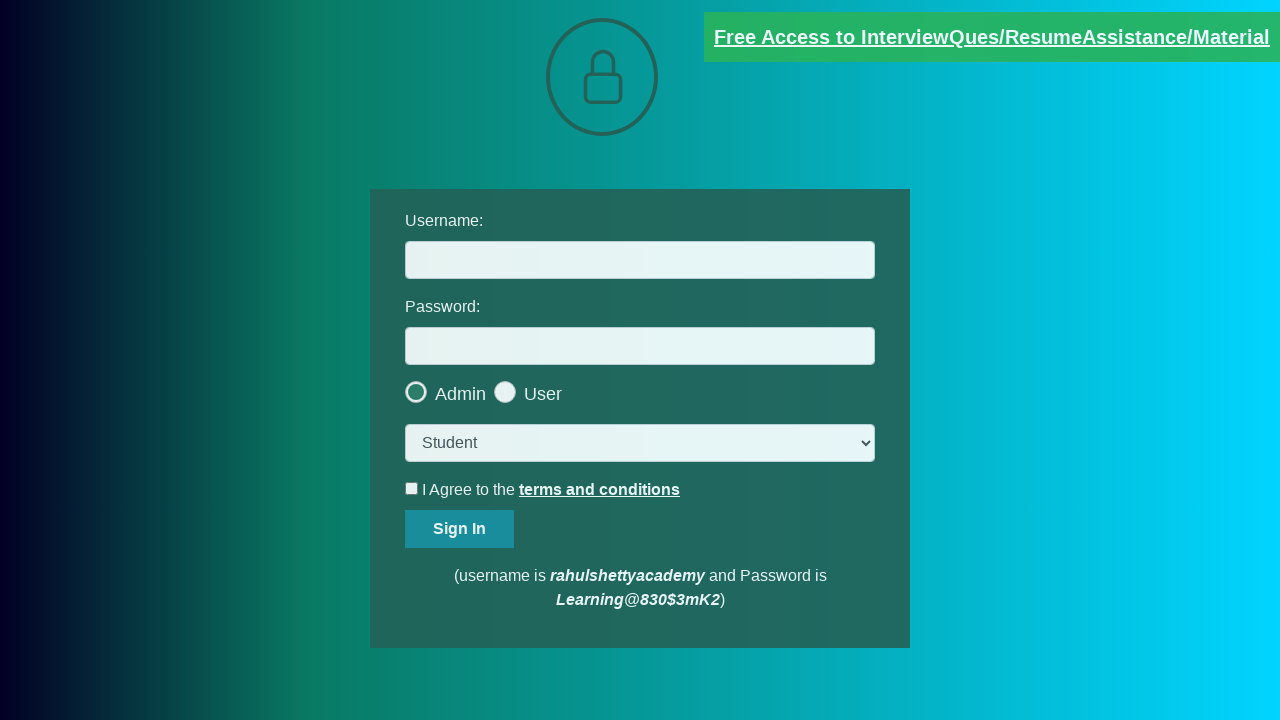